Tests handling a JavaScript prompt dialog by clicking a link that triggers a prompt, entering text, and accepting it

Starting URL: https://www.selenium.dev/documentation/en/webdriver/js_alerts_prompts_and_confirmations/

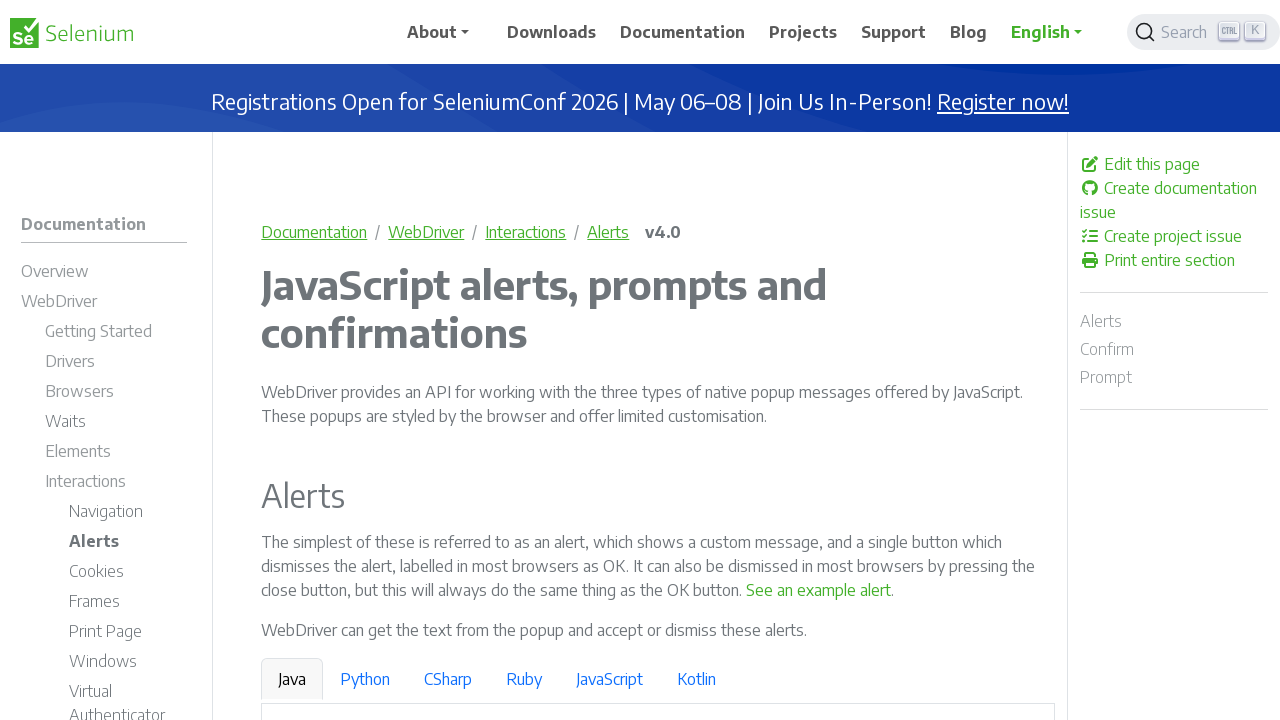

Set up dialog handler to accept prompts with 'Playwright Test Input'
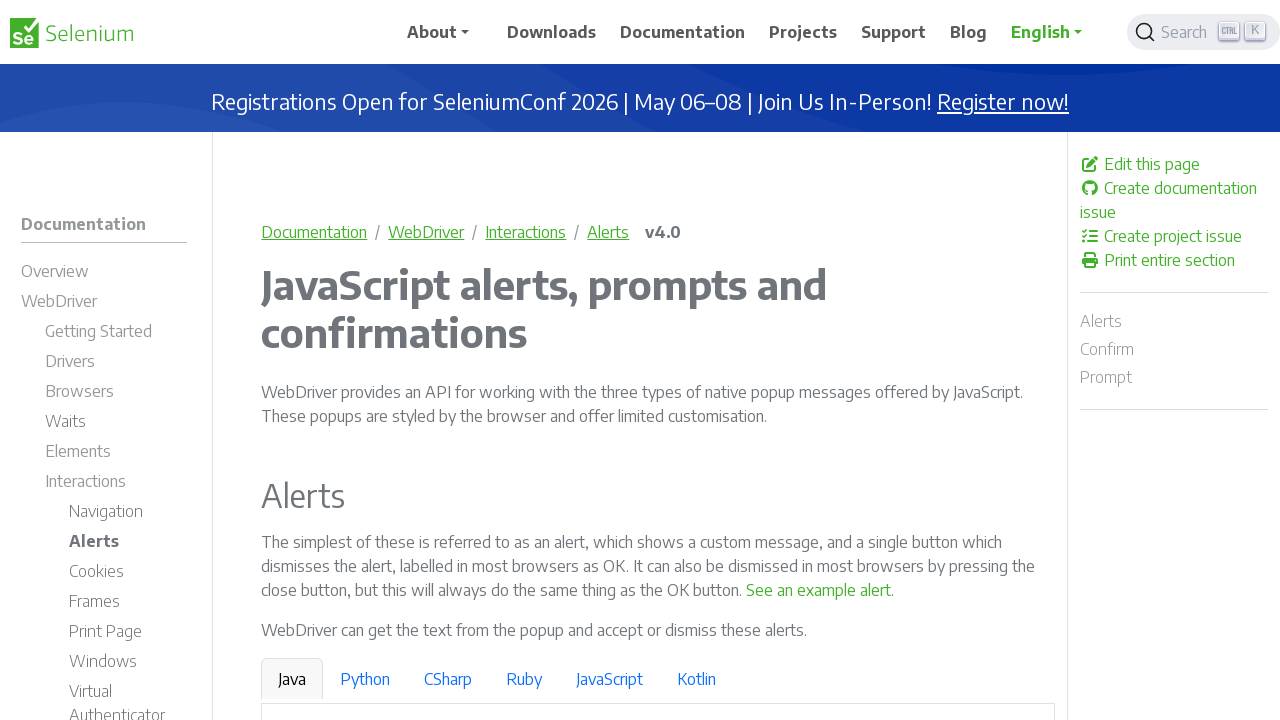

Clicked 'See a sample prompt' link to trigger JavaScript prompt dialog at (627, 360) on a:text('See a sample prompt')
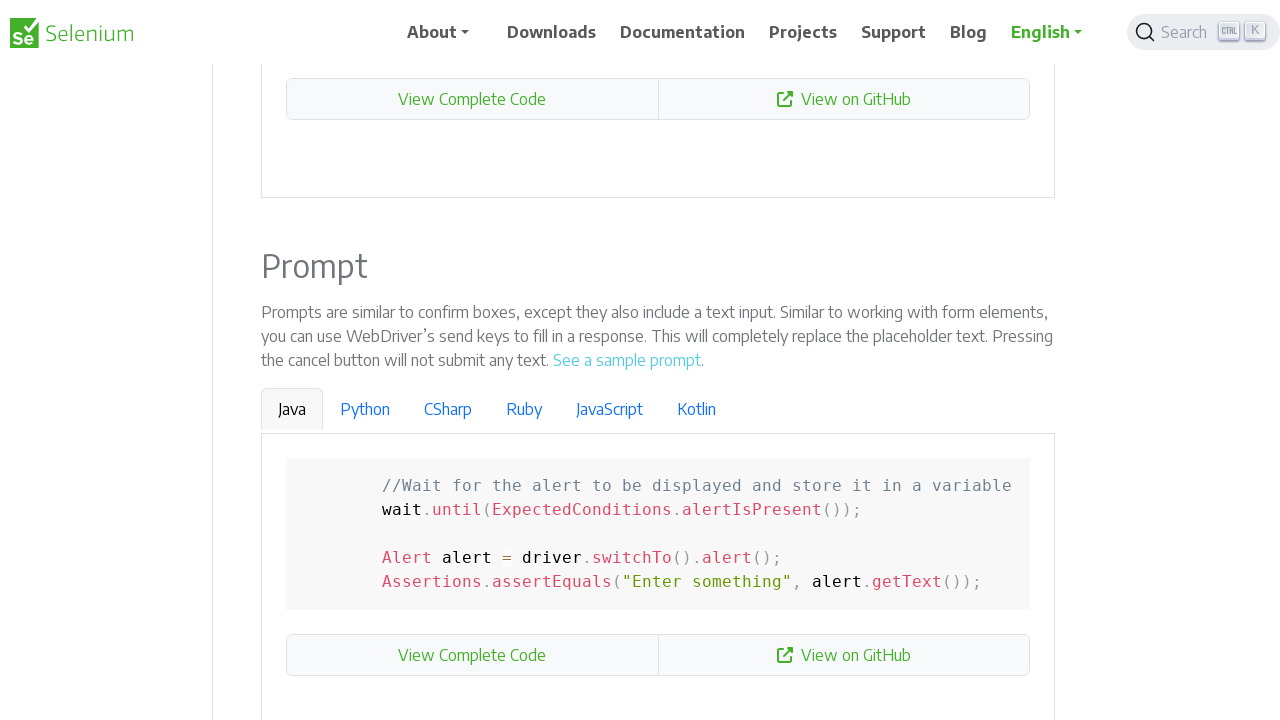

Waited 500ms for dialog interaction to complete
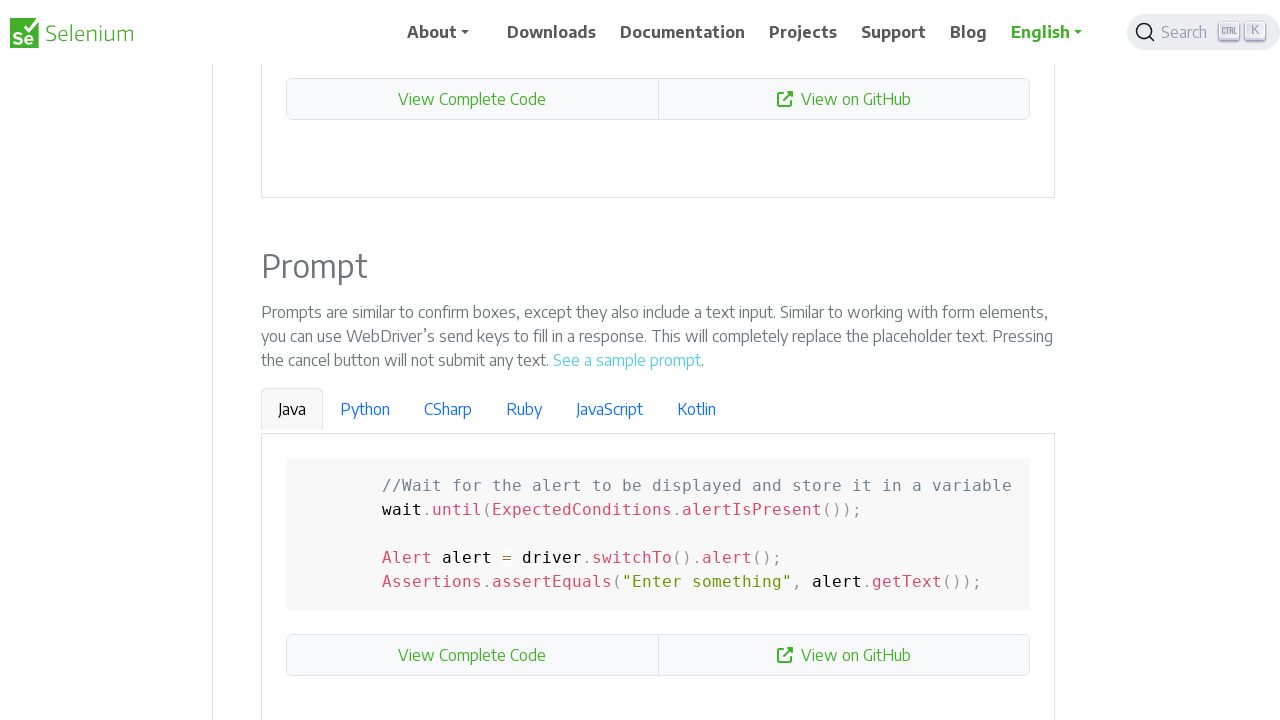

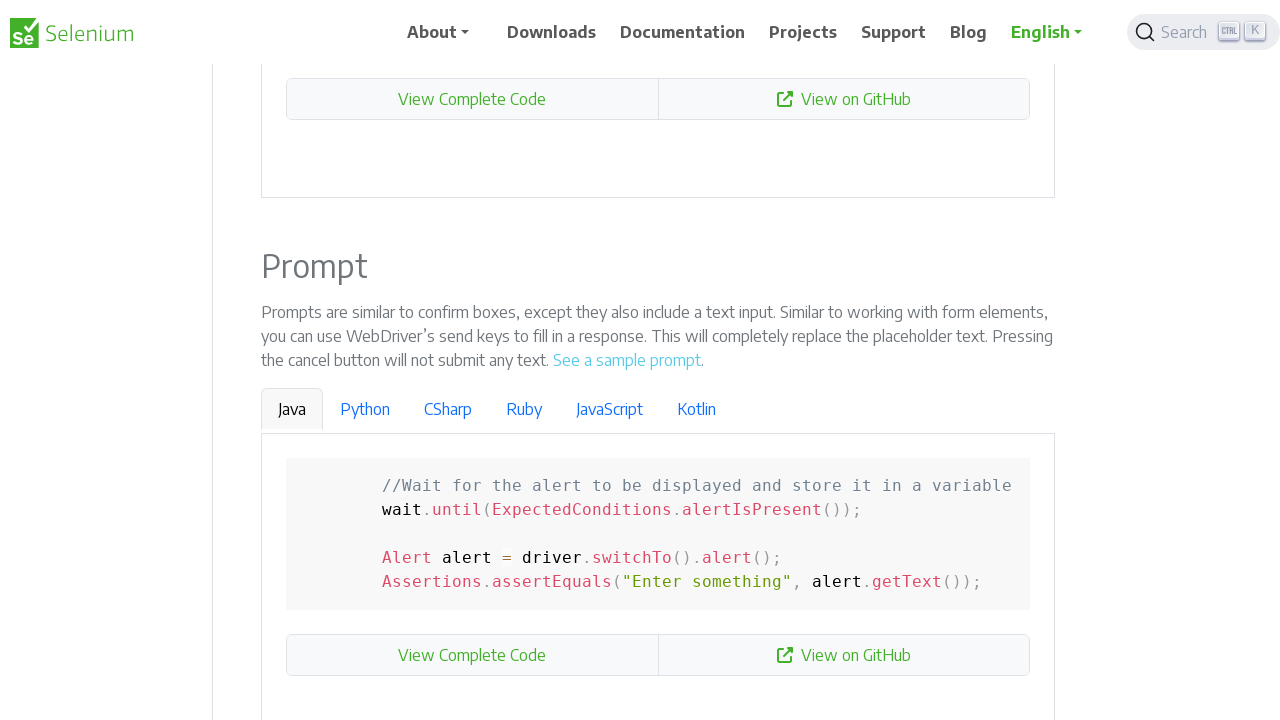